Selects an option in a dropdown menu using visible text selection

Starting URL: https://the-internet.herokuapp.com/dropdown

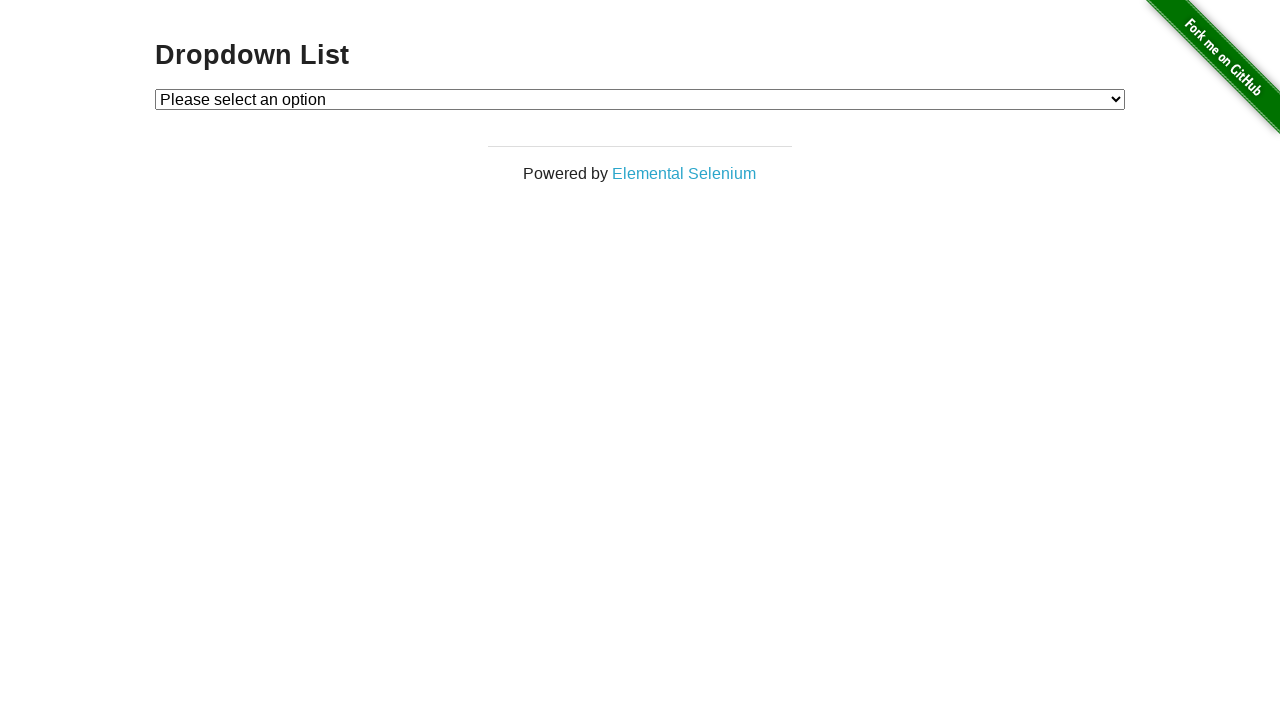

Located dropdown menu with id 'dropdown'
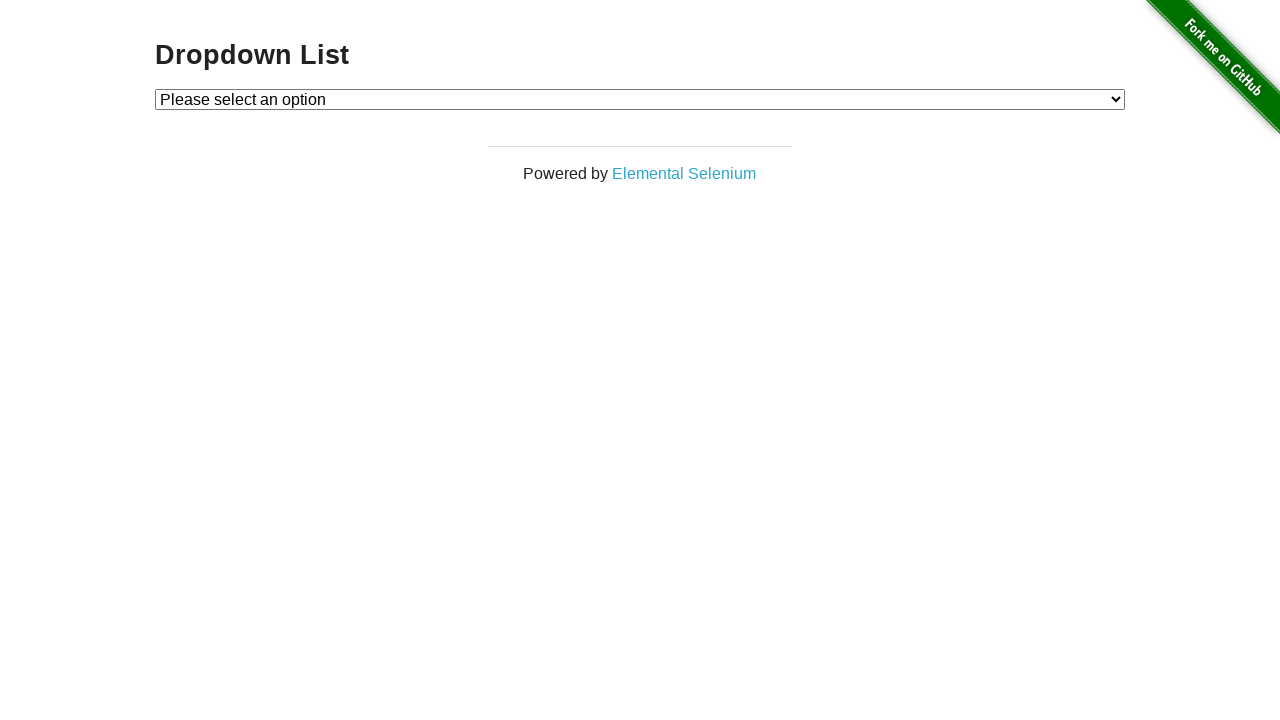

Selected 'Option 1' from dropdown menu using visible text on #dropdown
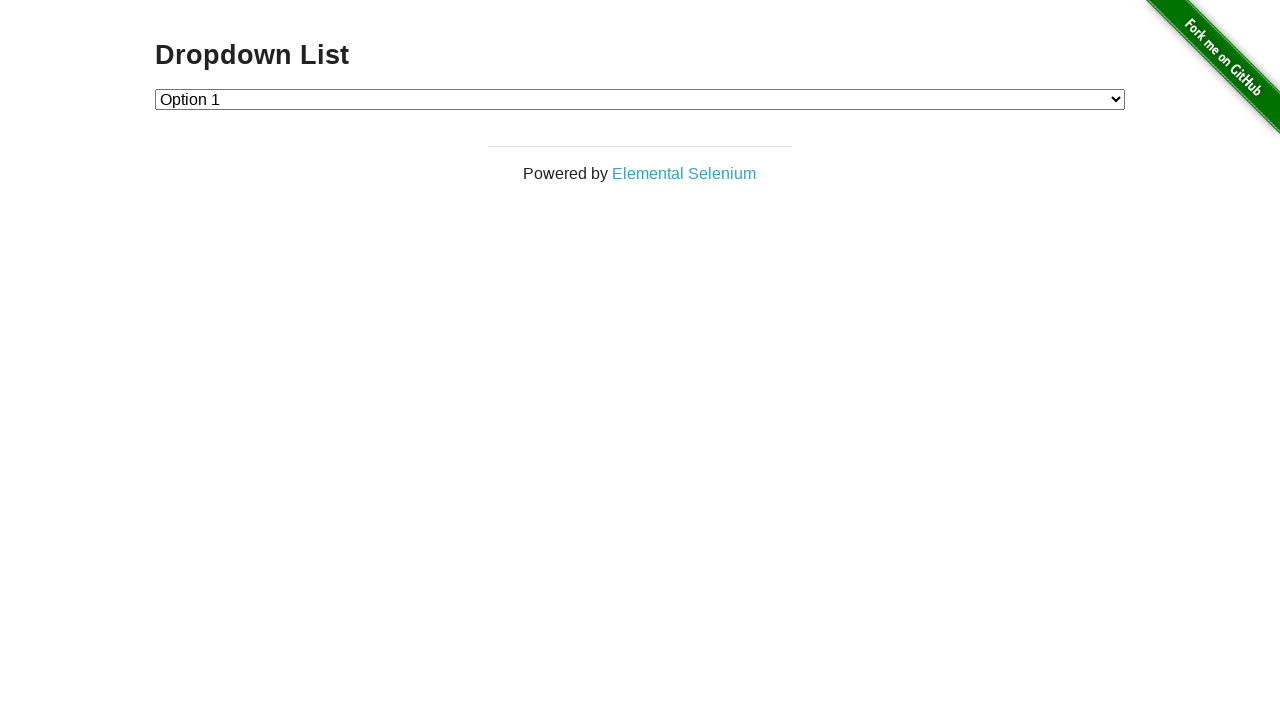

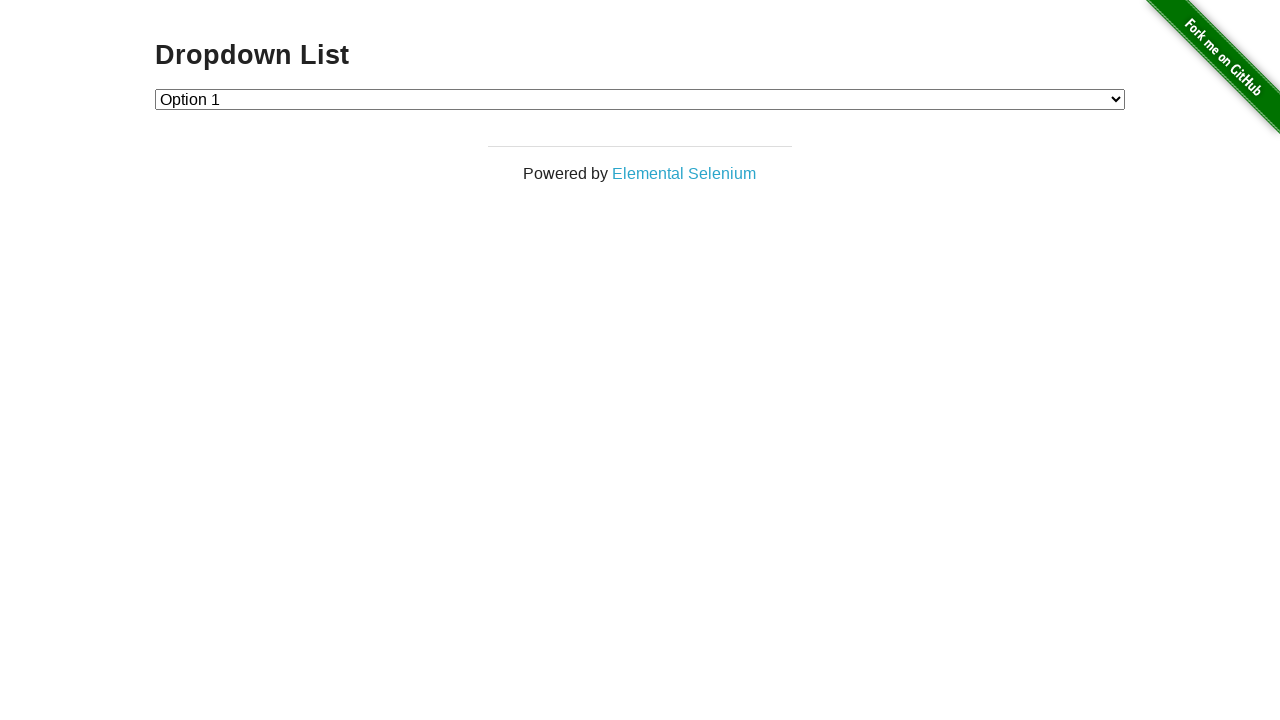